Sorts the table by salary and prints the age of the employee with minimum salary

Starting URL: https://datatables.net/extensions/autofill/examples/initialisation/focus.html

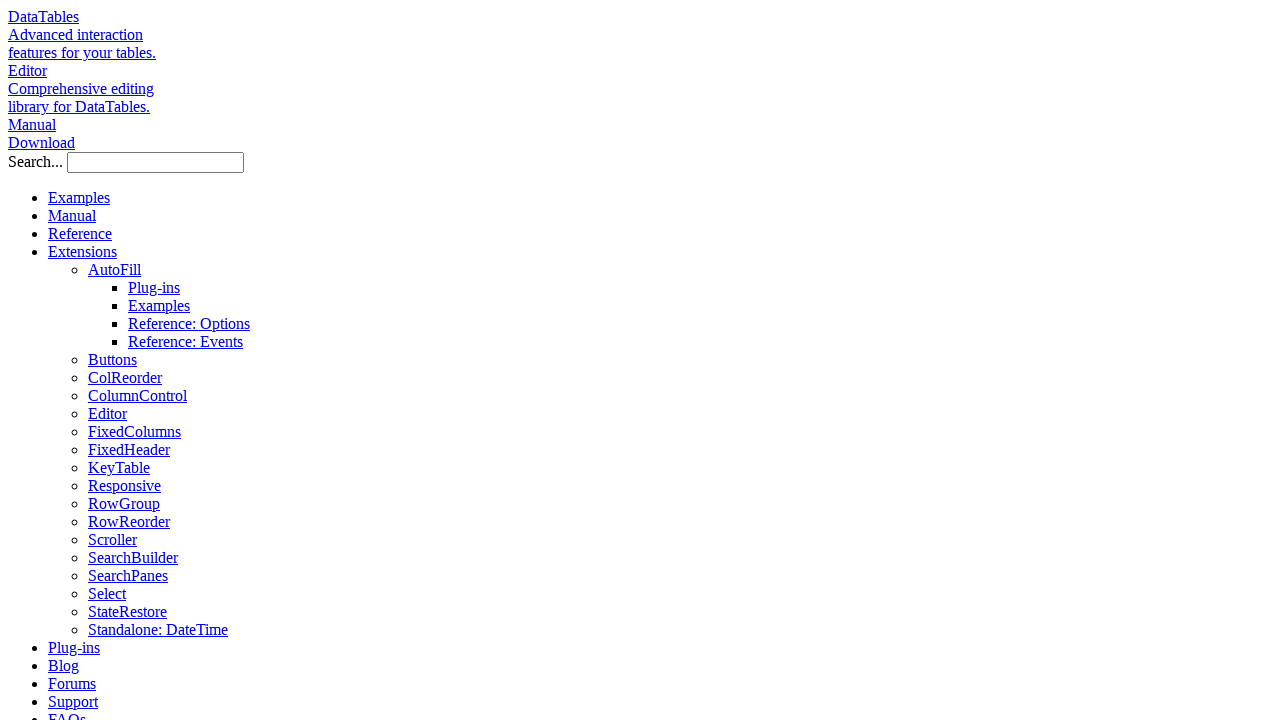

Clicked Salary header to sort table by salary at (582, 361) on xpath=//th[text()='Salary']
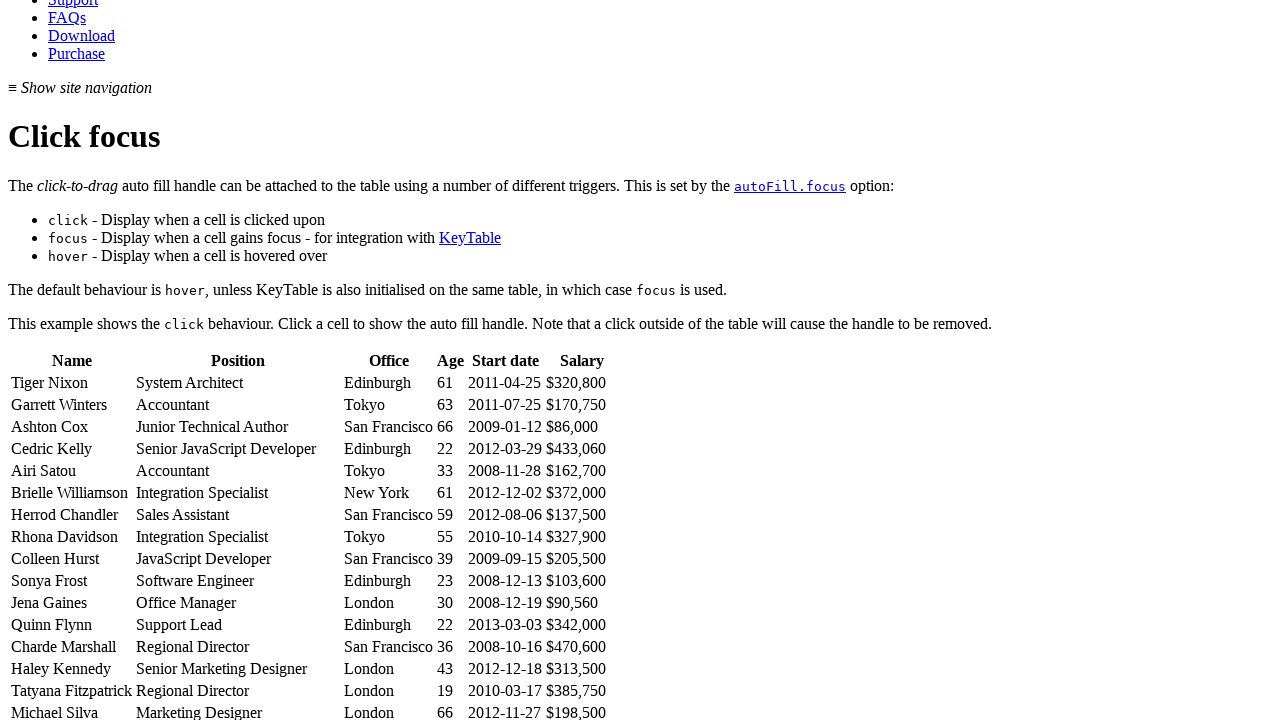

Retrieved minimum salary value from sorted table
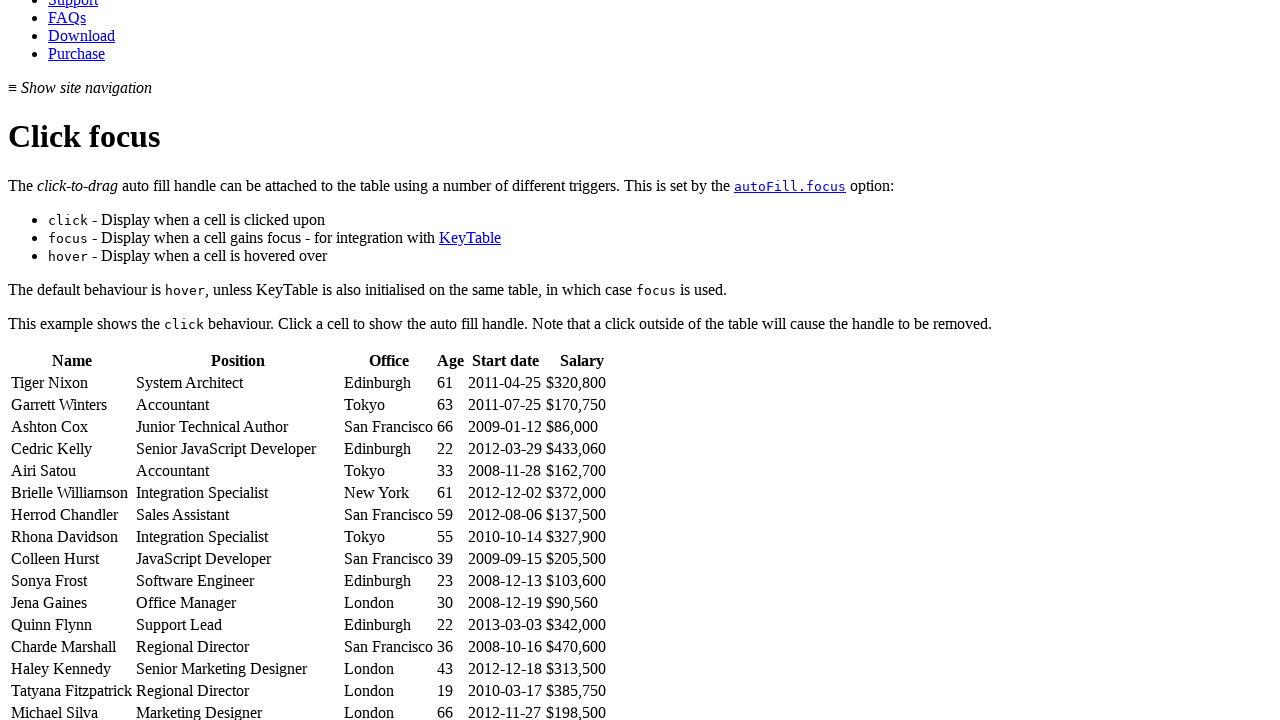

Printed minimum salary: $320,800
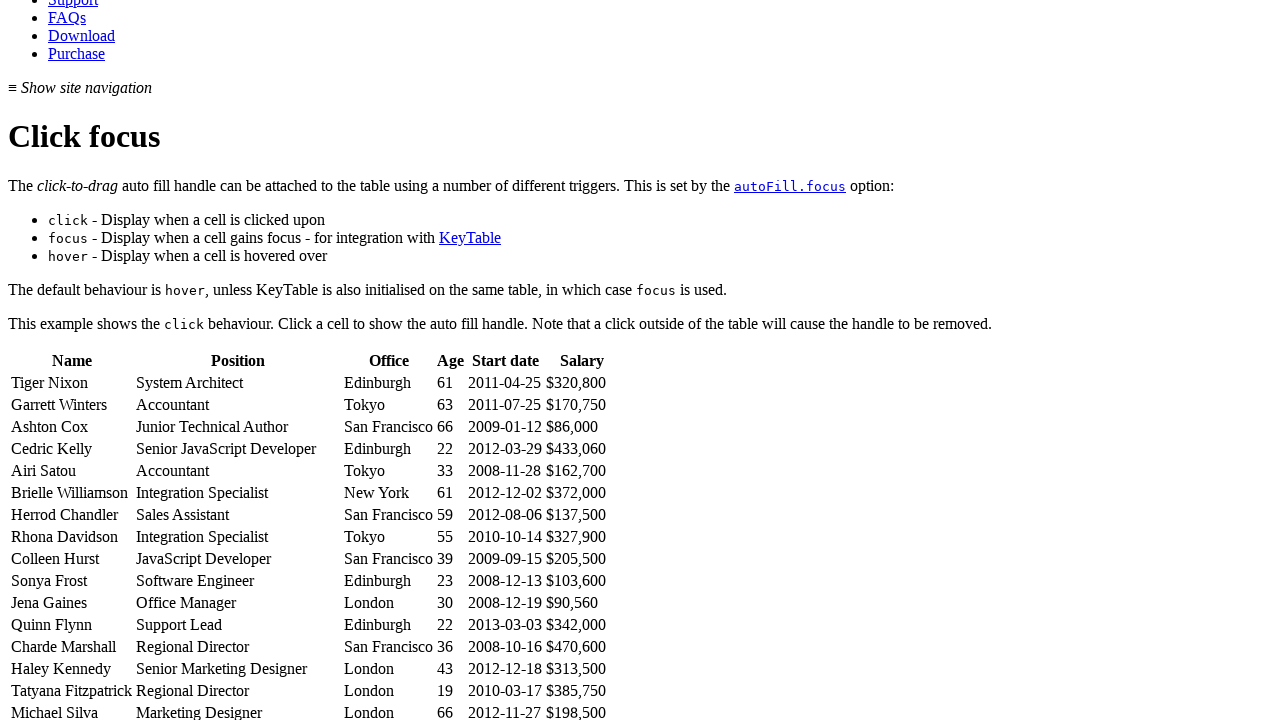

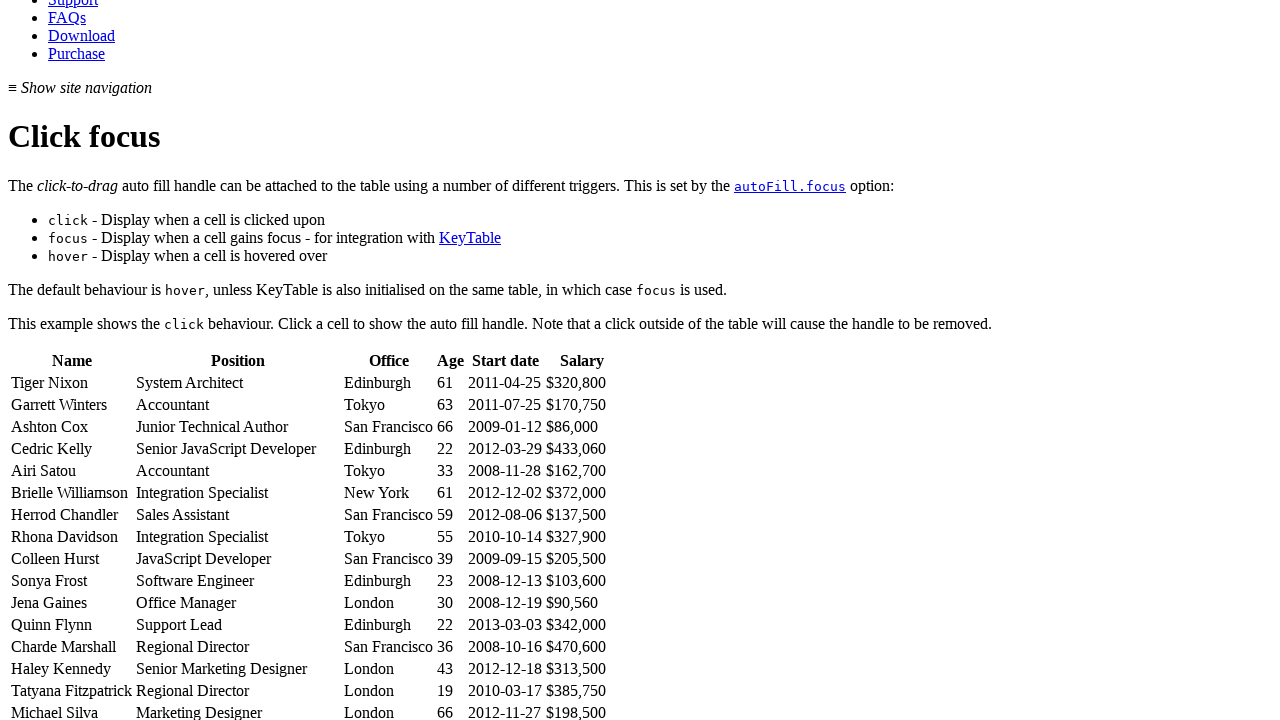